Tests right-click context menu functionality by performing a right-click action on a button element

Starting URL: https://swisnl.github.io/jQuery-contextMenu/demo.html

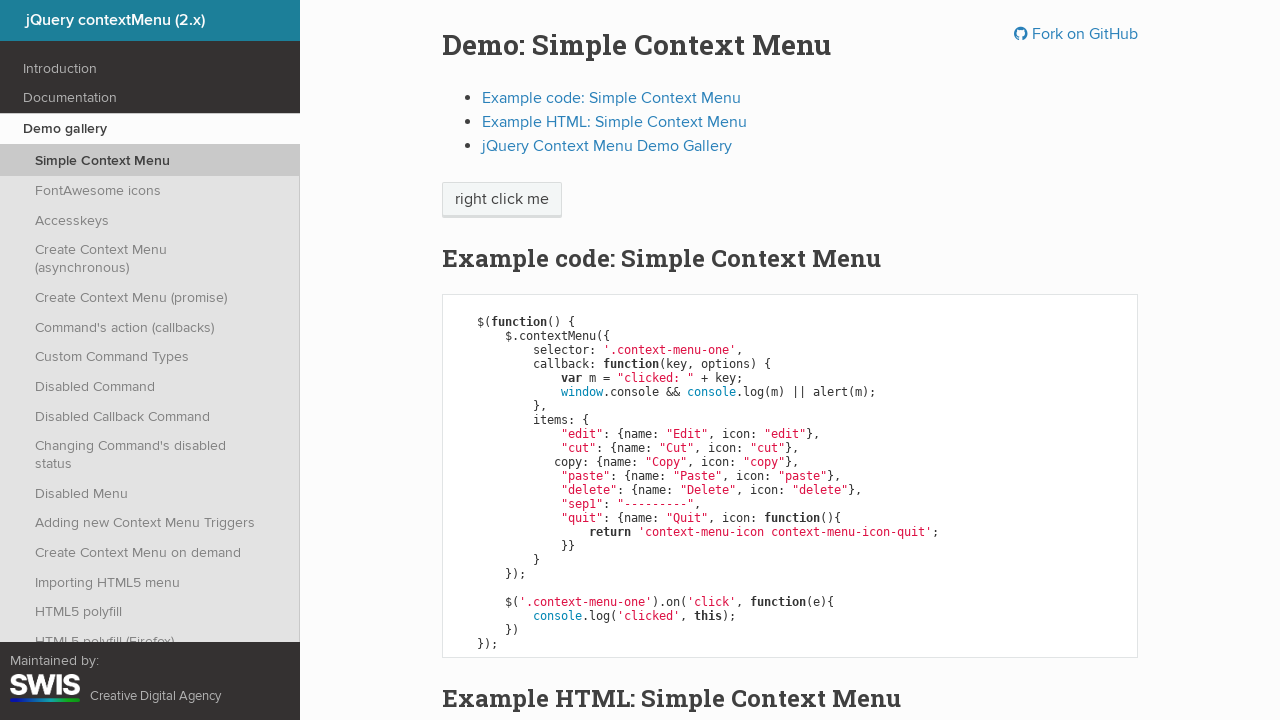

Located button element for right-click demonstration
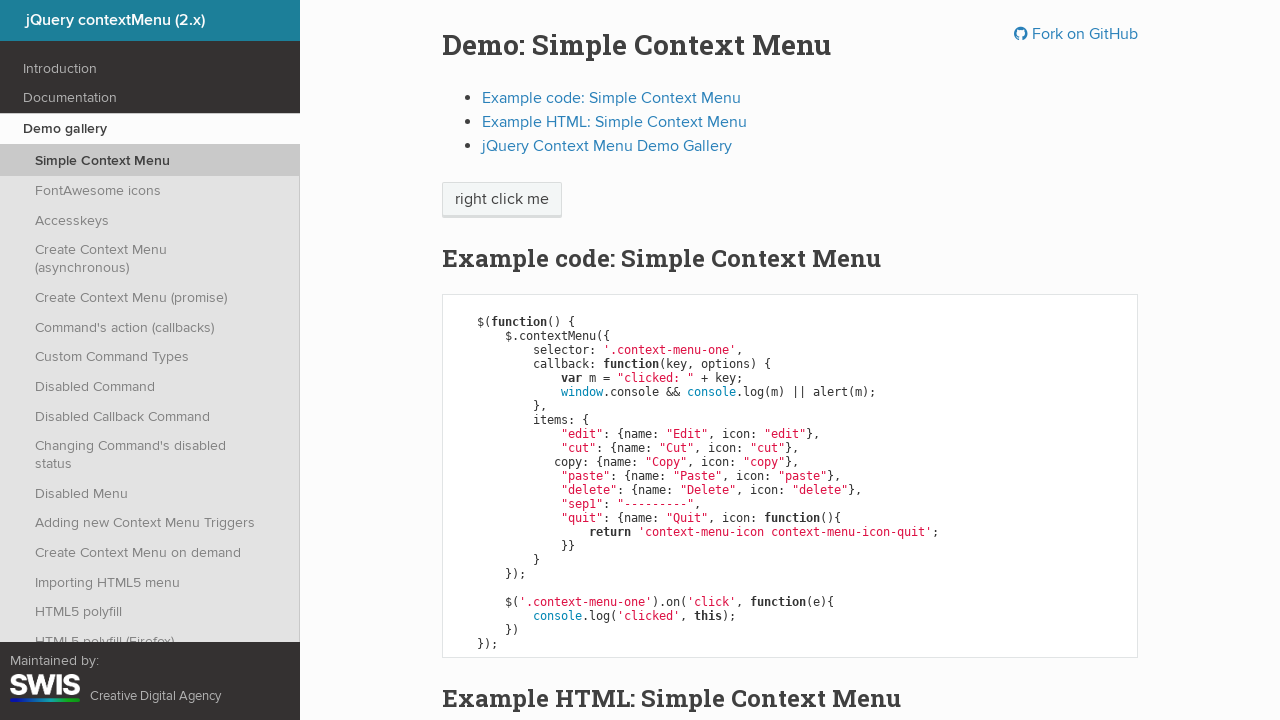

Performed right-click action on button element at (502, 200) on span.context-menu-one.btn.btn-neutral
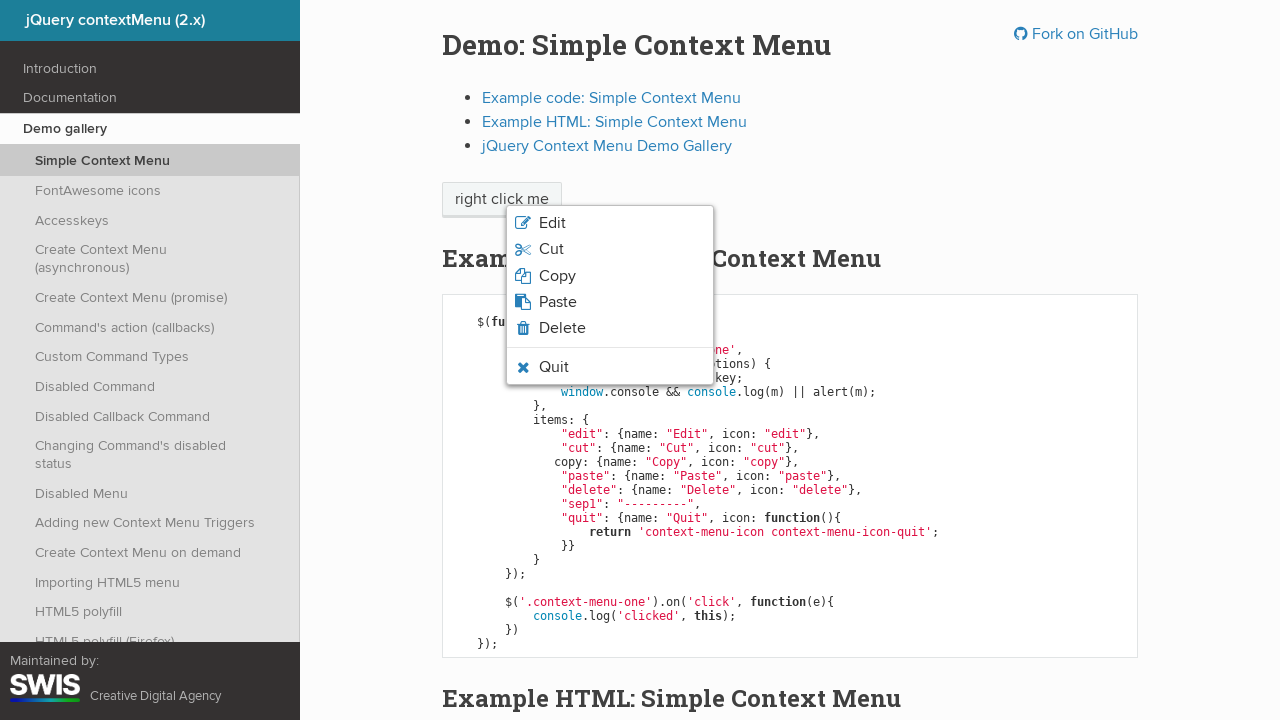

Context menu appeared after right-click
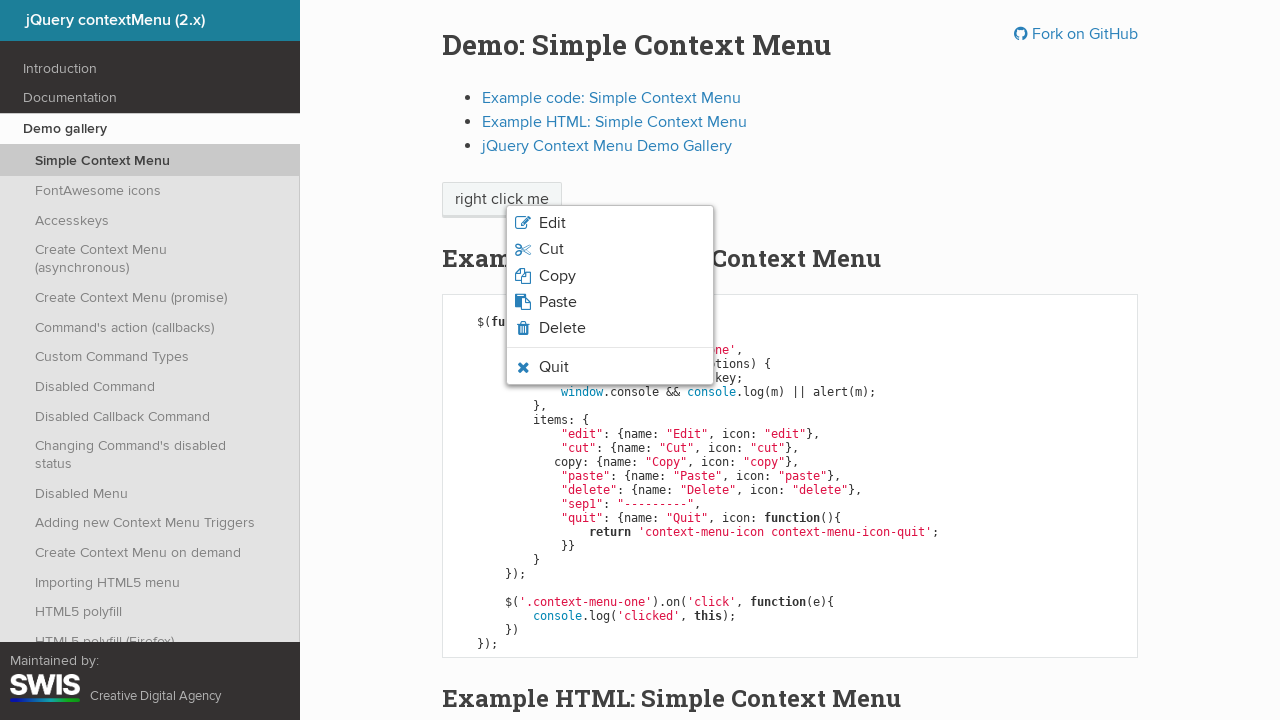

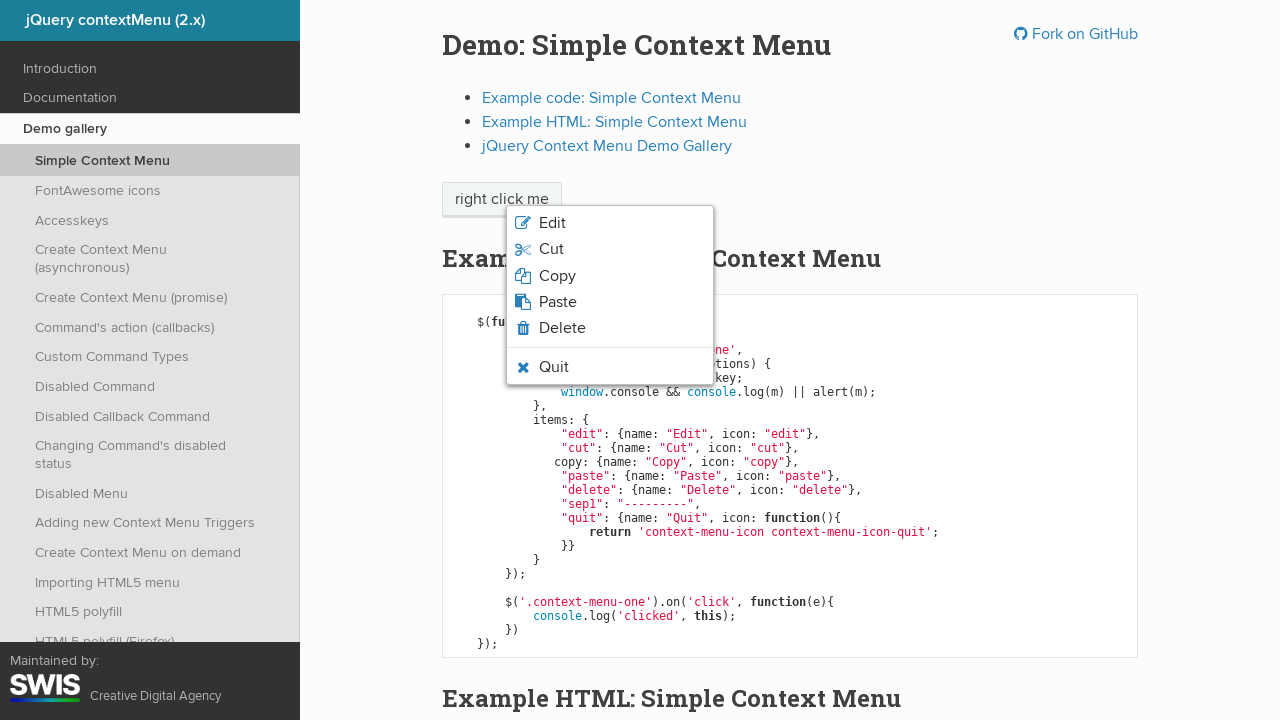